Tests e-commerce functionality by searching for products, adding items to cart, proceeding to checkout, and applying a promo code

Starting URL: https://rahulshettyacademy.com/seleniumPractise/#/

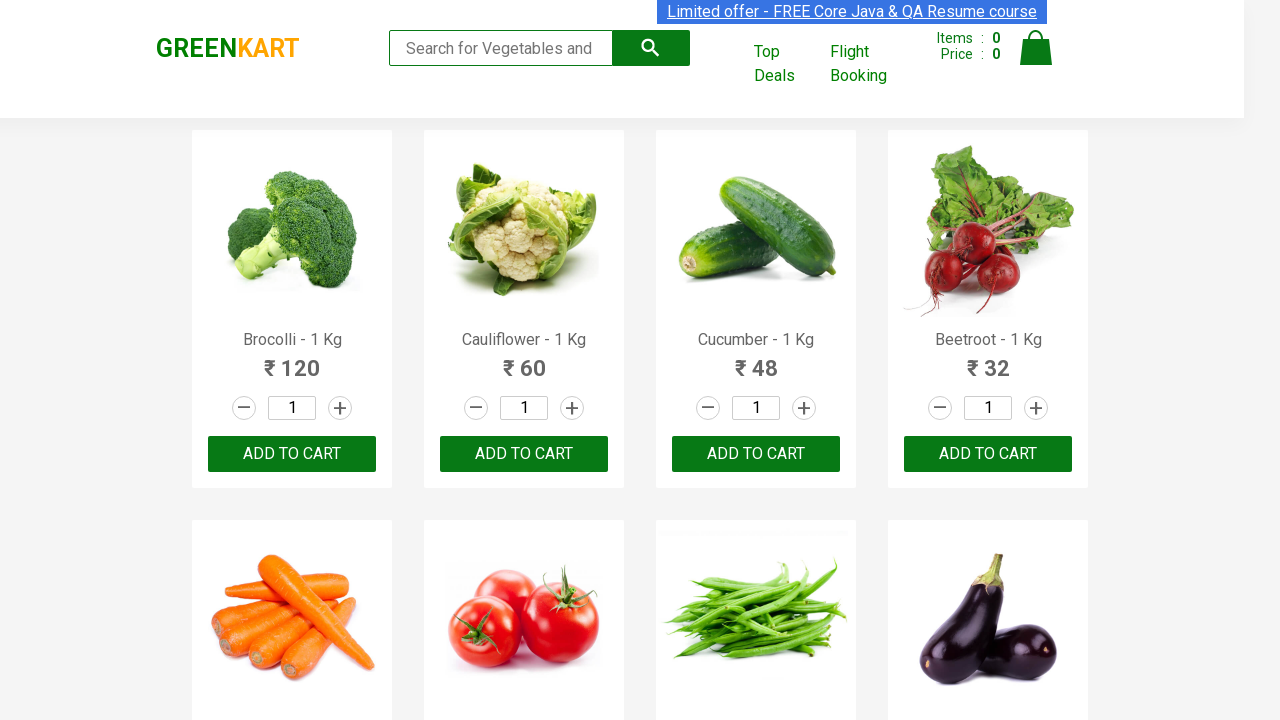

Filled search field with 'ber' to search for products on input.search-keyword
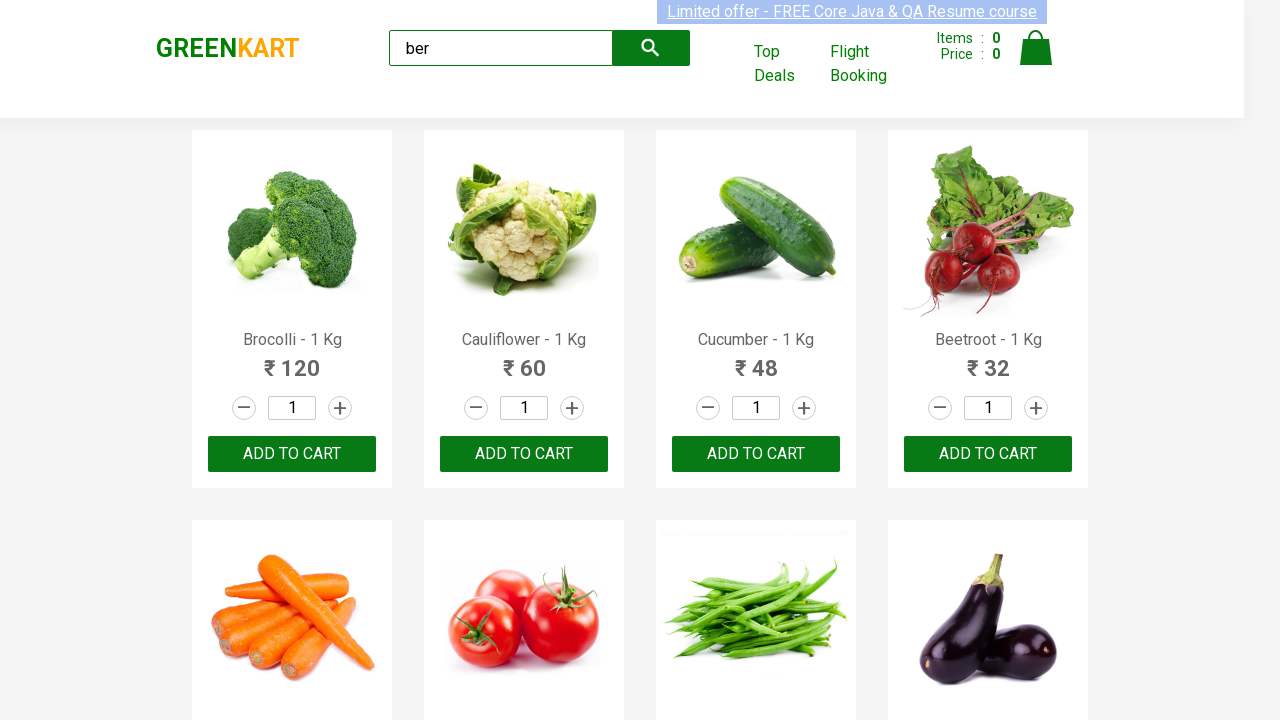

Waited for search results to load
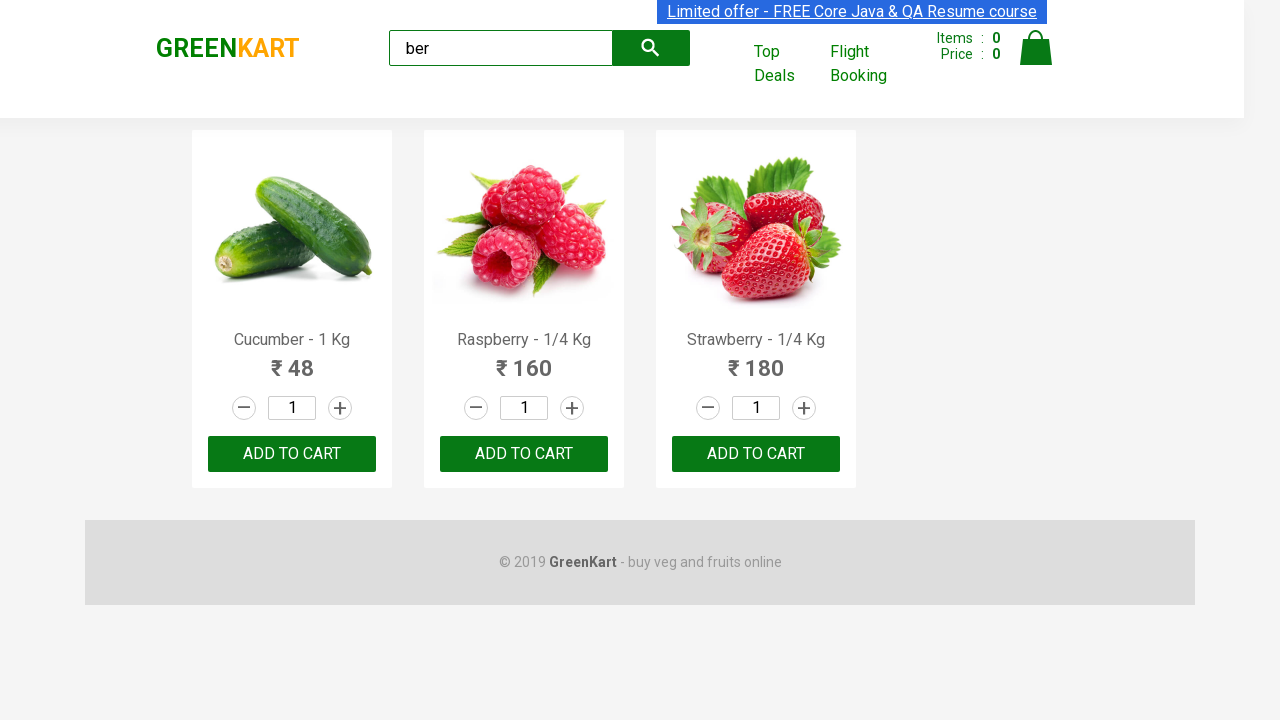

Clicked 'Add to Cart' button on first product at (292, 454) on (//div[@class='product-action']/button)[1]
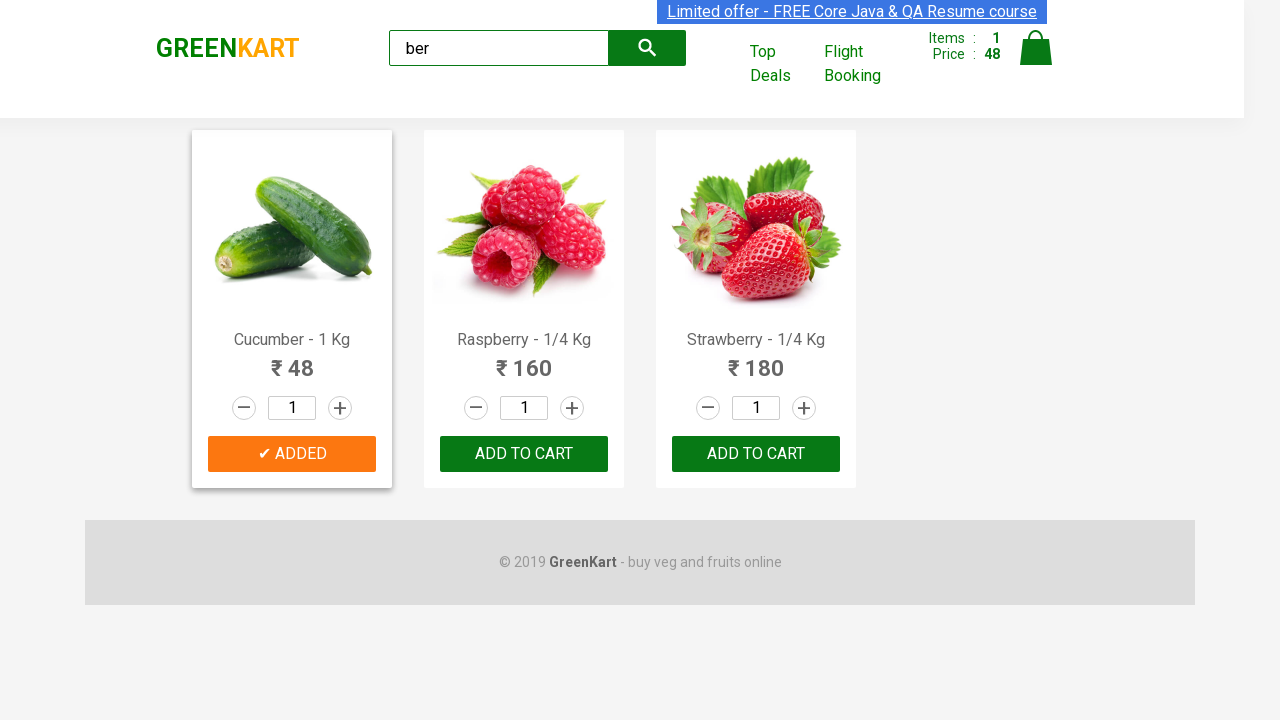

Clicked on cart icon to view cart at (1036, 48) on img[alt='Cart']
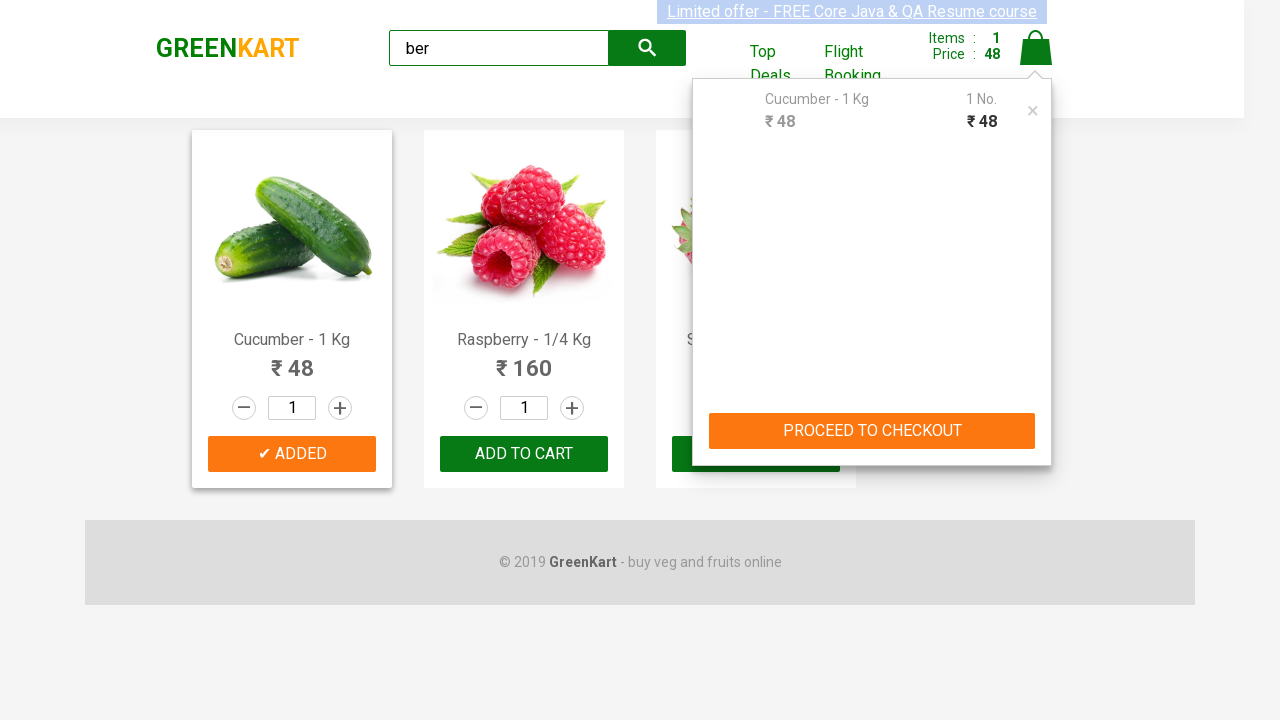

Clicked 'PROCEED TO CHECKOUT' button at (872, 431) on xpath=(//button[@type='button'])[contains(text(), 'PROCEED TO CHECKOUT')]
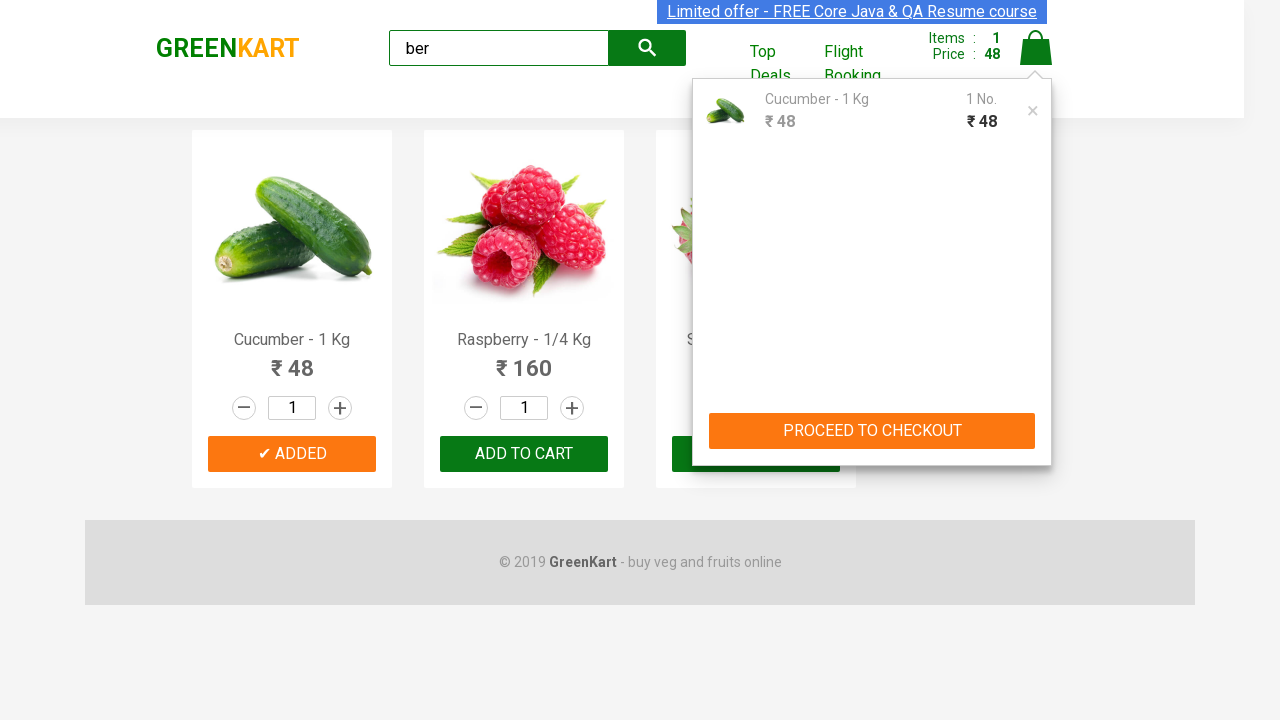

Entered promo code 'rahulshettyacademy' on input.promoCode
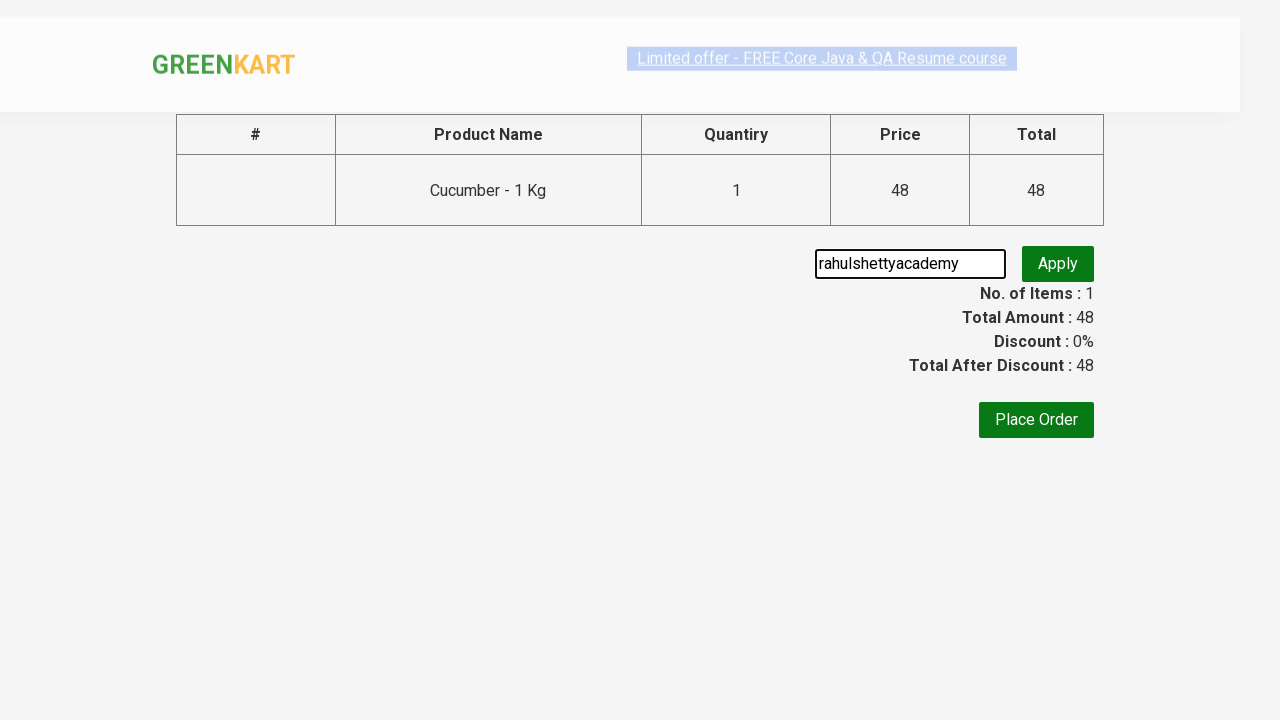

Clicked 'Apply' button to apply promo code at (1058, 274) on button.promoBtn
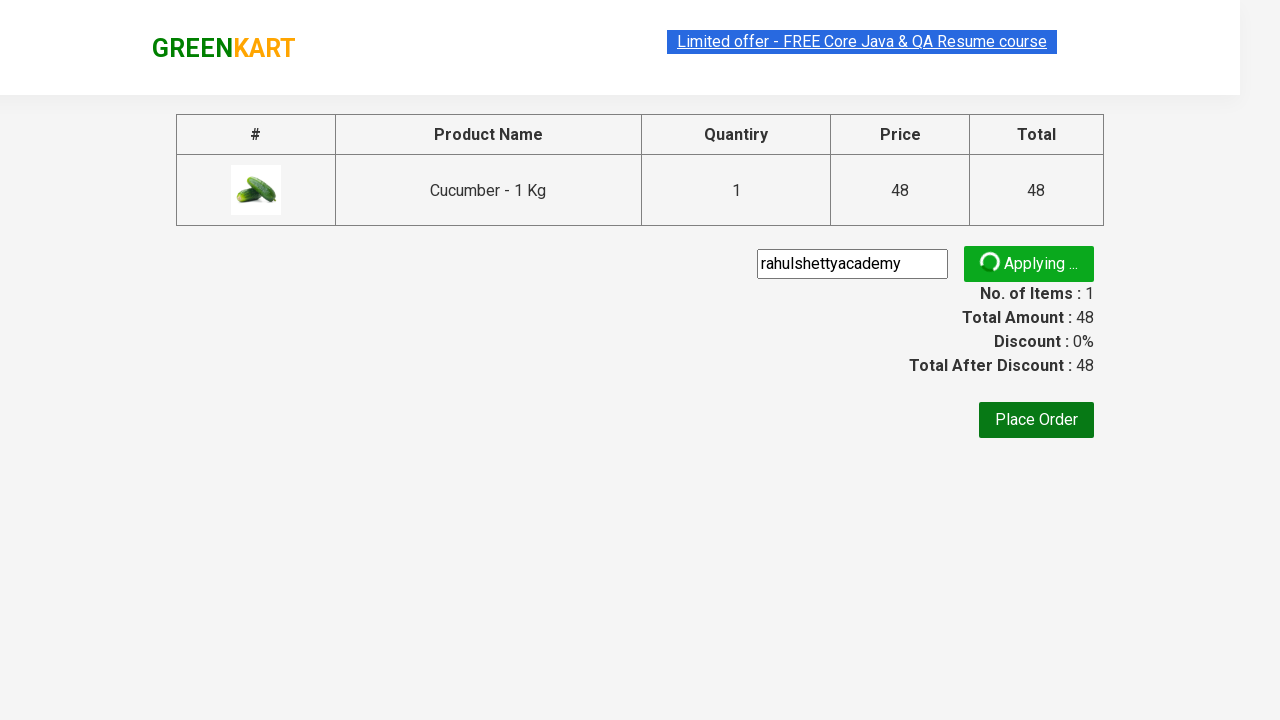

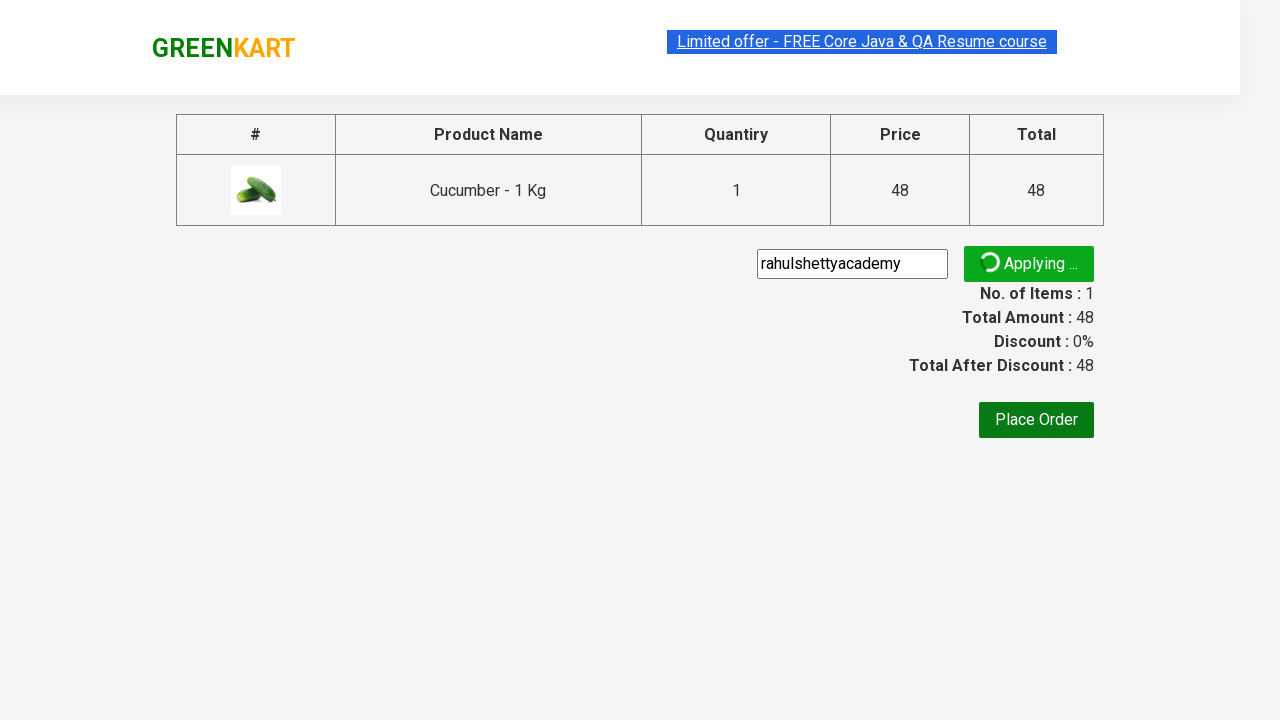